Tests basic UI interactions on a sign-up page by clicking an agreement checkbox, opening a country dropdown, and clicking a login link.

Starting URL: https://prosvirov-vladimir.github.io/test-authorization/sign-up.html

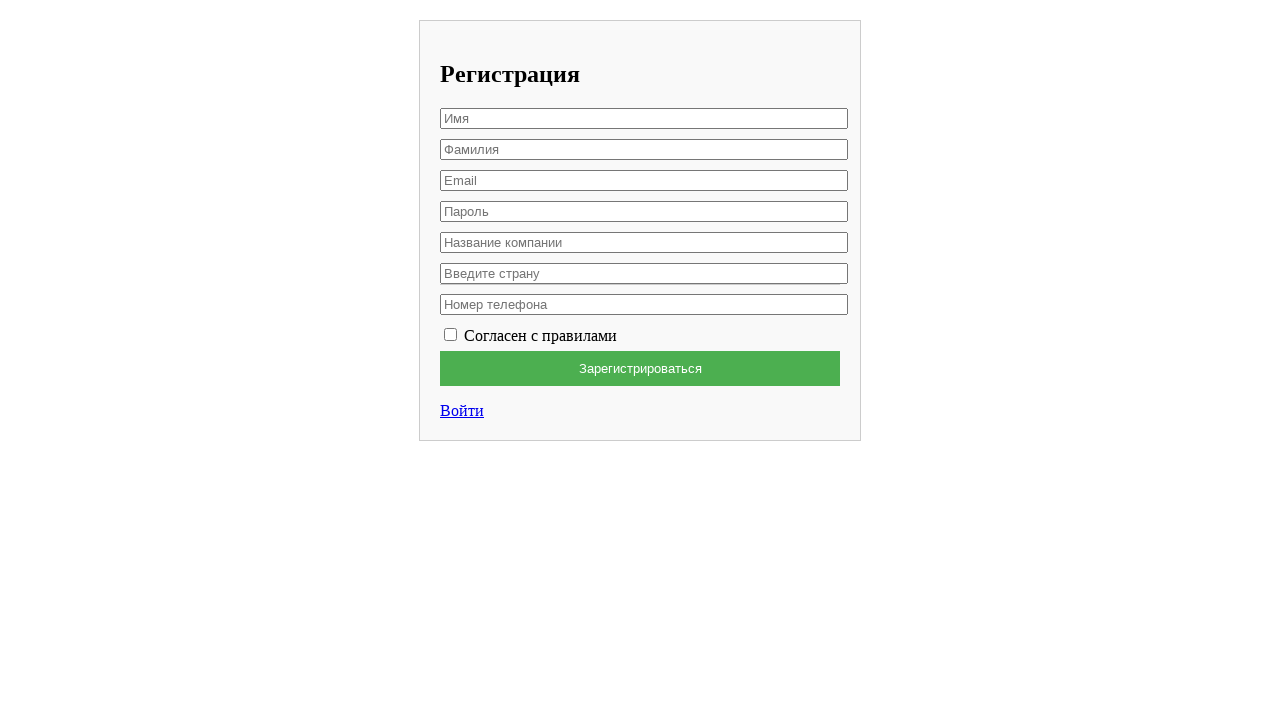

Clicked the agreement checkbox at (450, 334) on #agreementChkbox
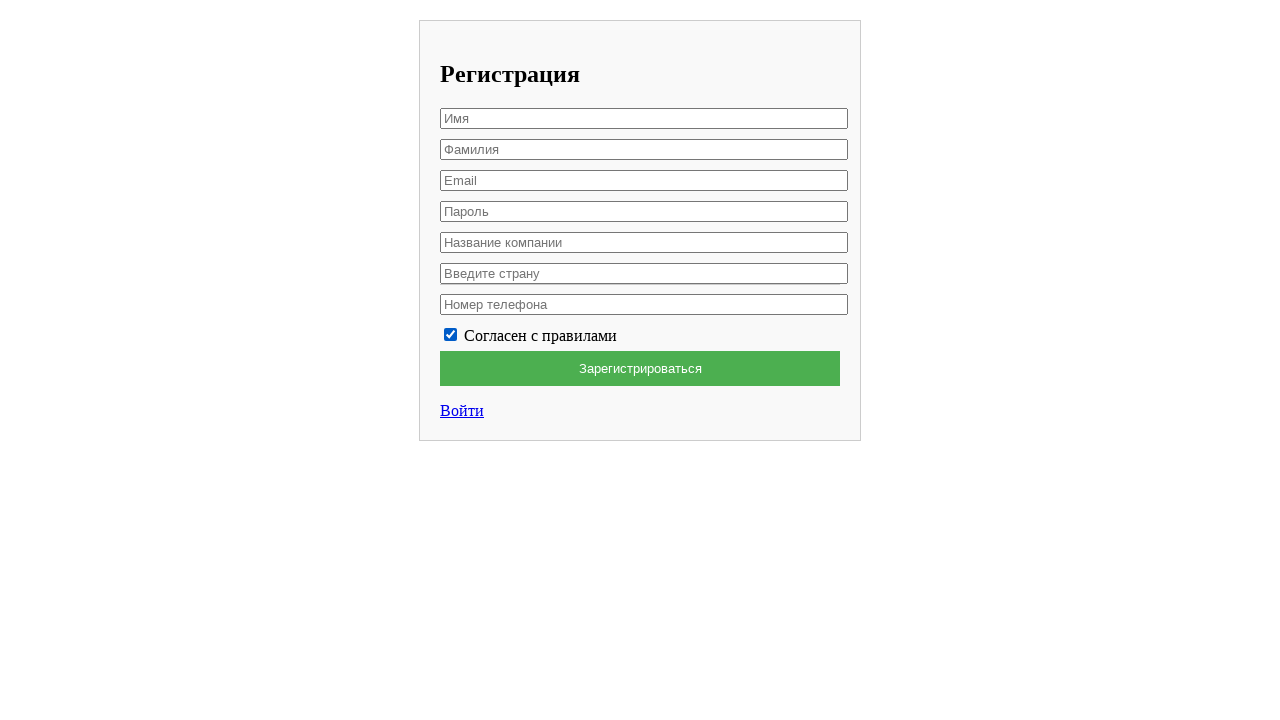

Clicked the country dropdown at (640, 273) on .country-dropdown
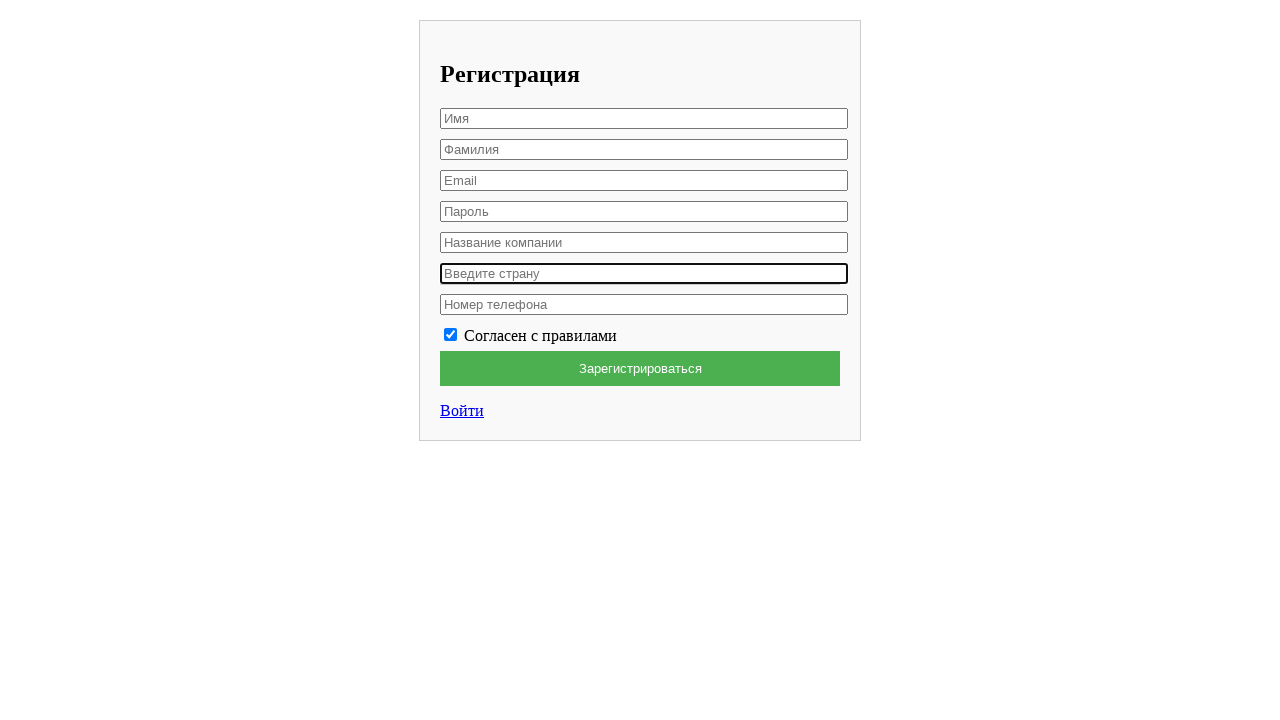

Clicked the login link at (462, 410) on a
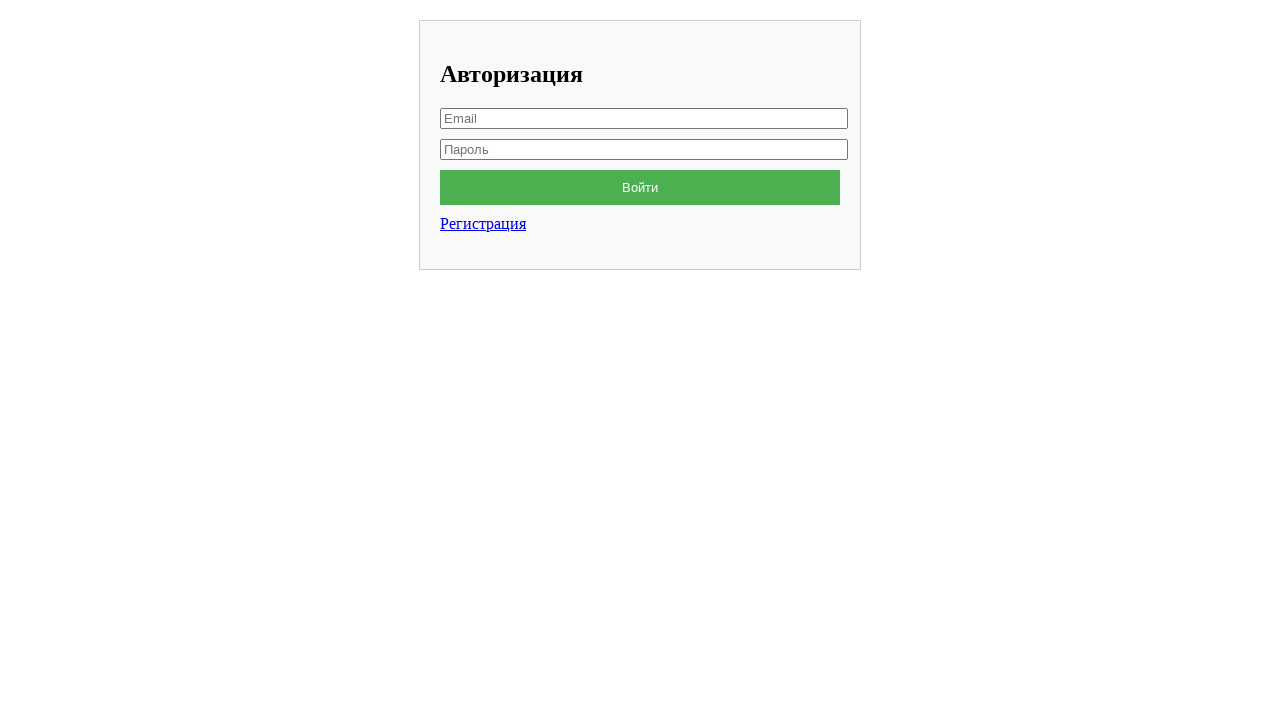

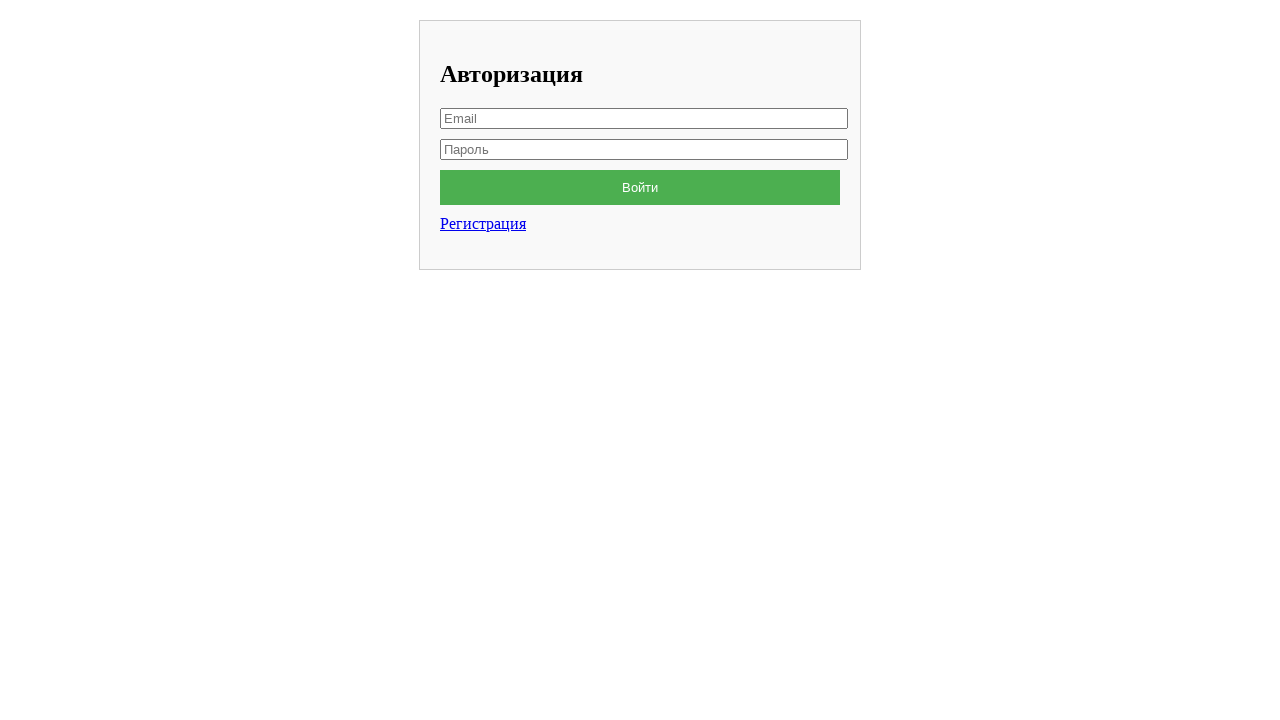